Navigates to a simple test site and verifies the presence of a checkbox element by its ID

Starting URL: http://simpletestsite.fabrykatestow.pl/

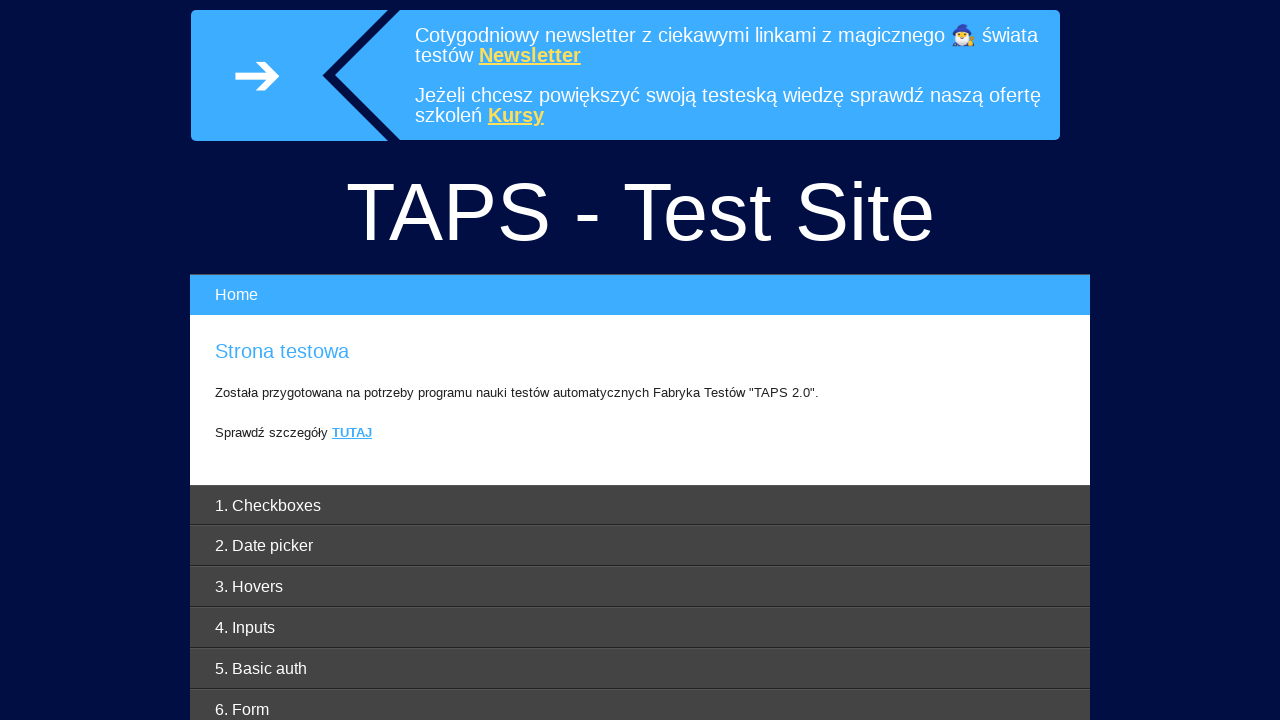

Waited for checkbox header element to be present
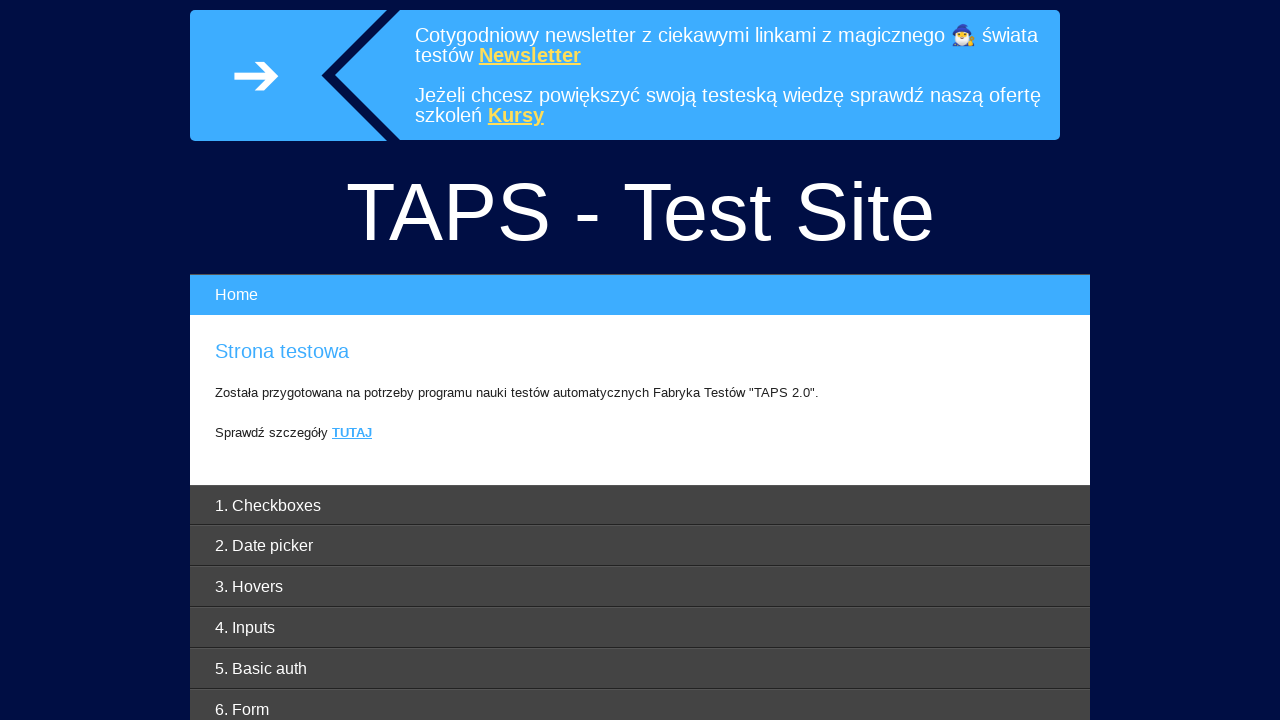

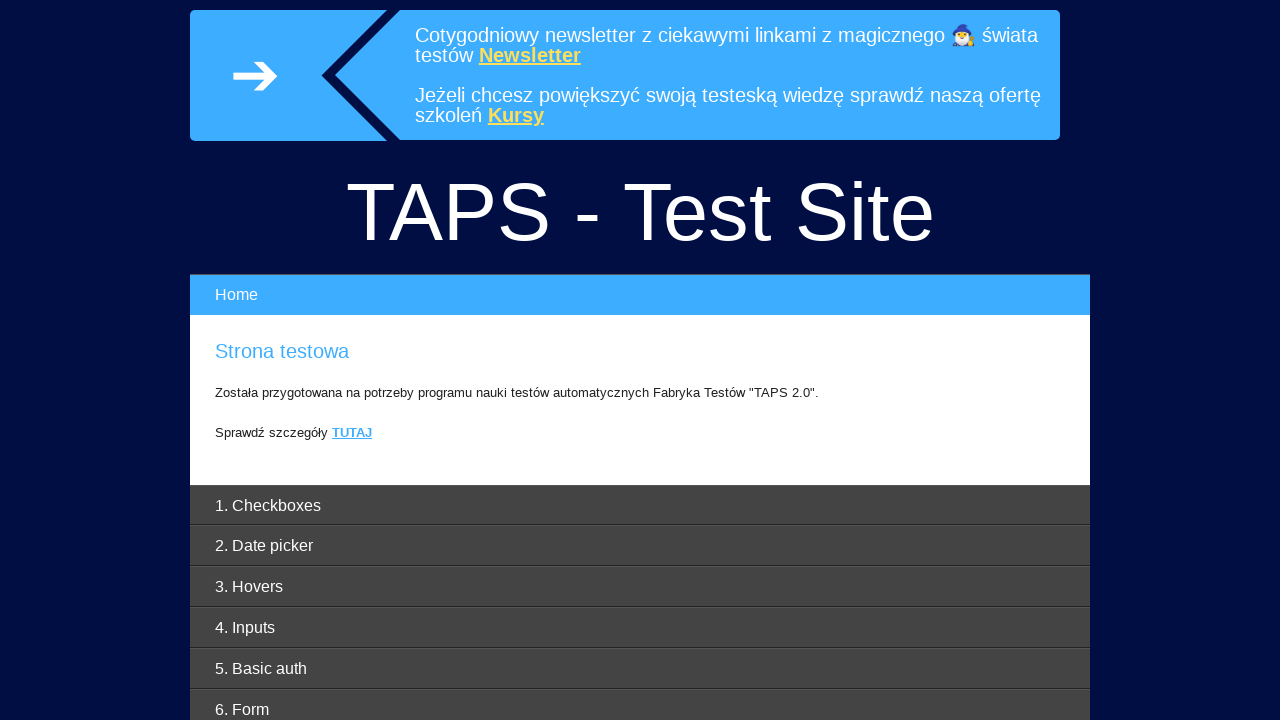